Tests Python.org search functionality by searching for "getting started", clicking on a specific search result link, and verifying the date on the resulting page.

Starting URL: https://www.python.org

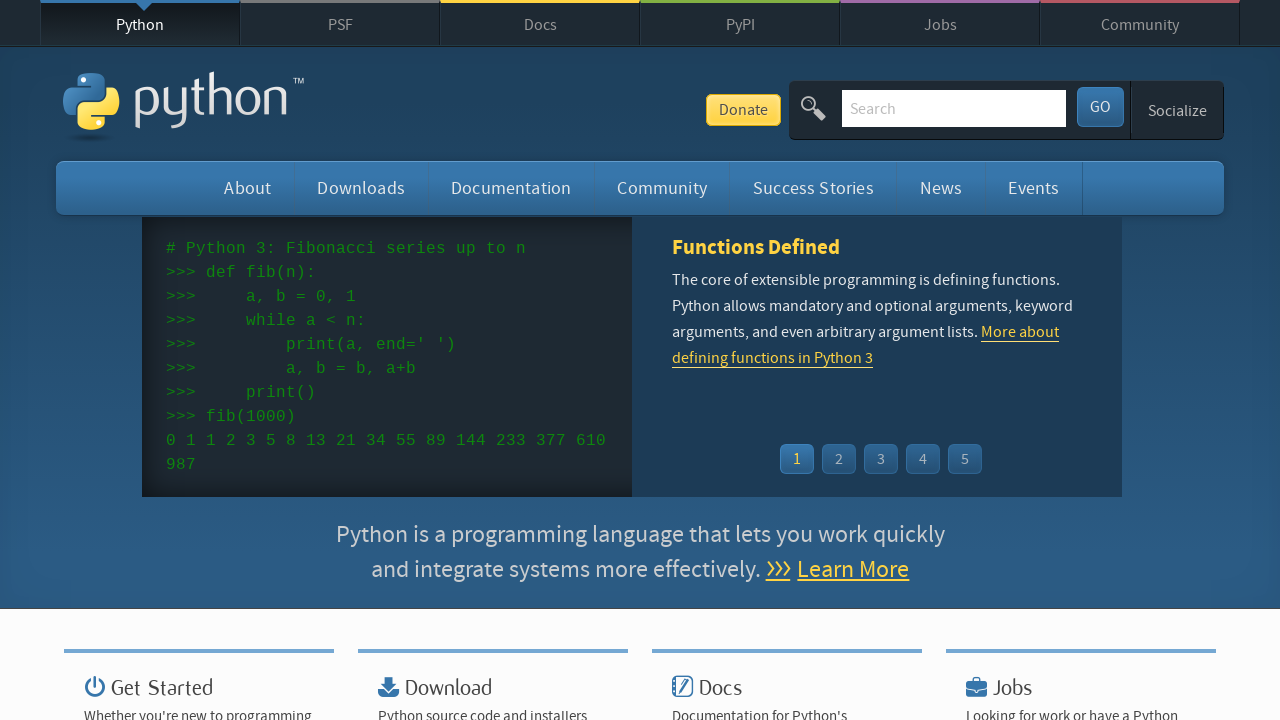

Filled search field with 'getting started' on #id-search-field
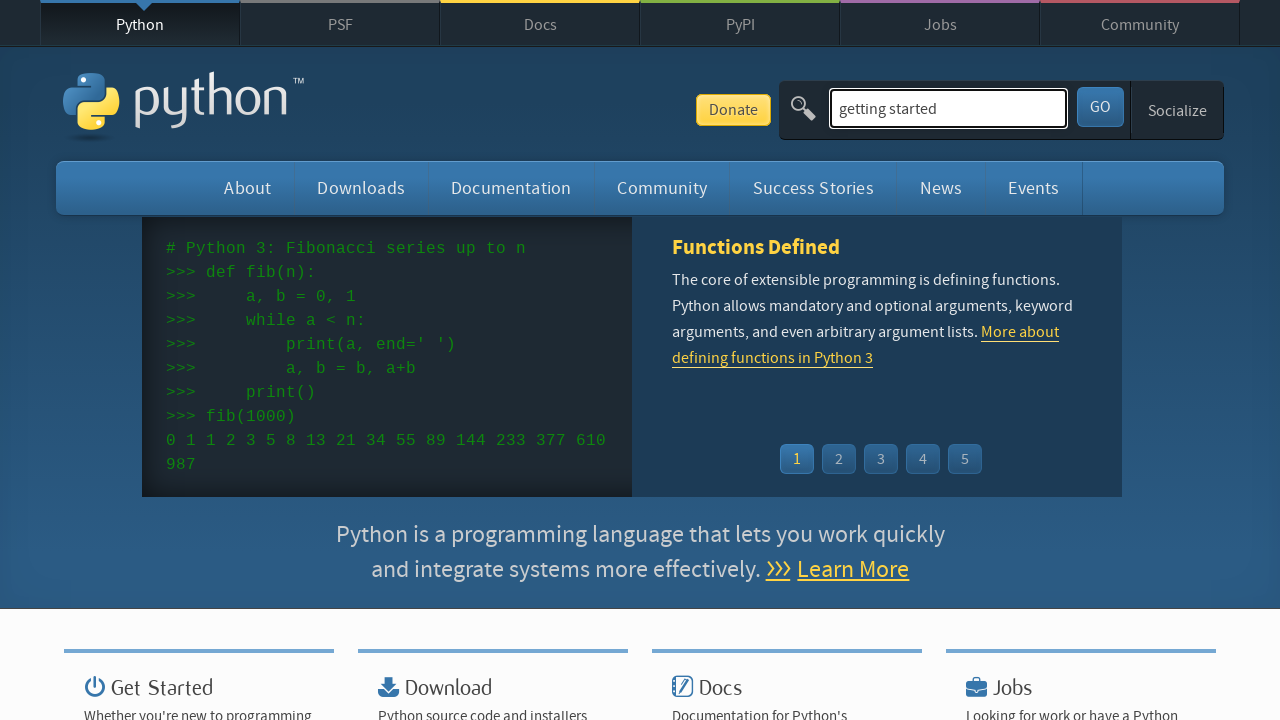

Pressed Enter to submit search on #id-search-field
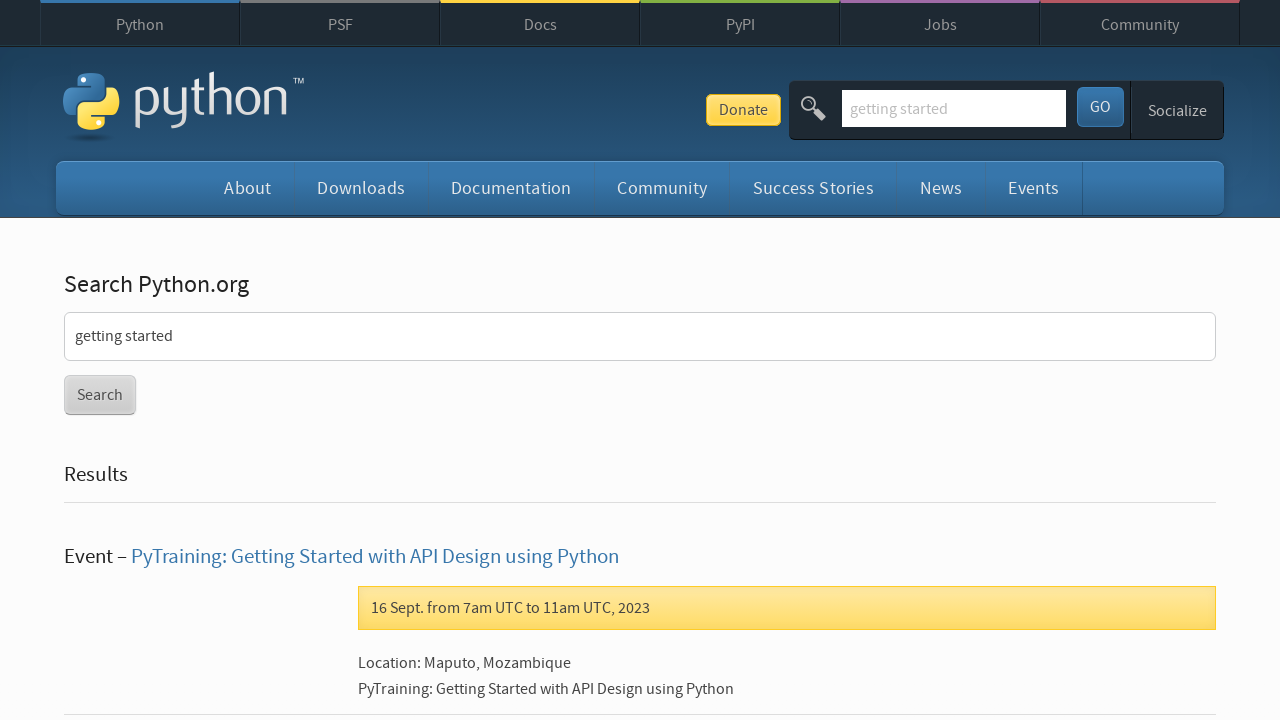

Clicked on search result 'PyTraining: Getting Started with API Design using Python' at (375, 557) on text=PyTraining: Getting Started with API Design using Python
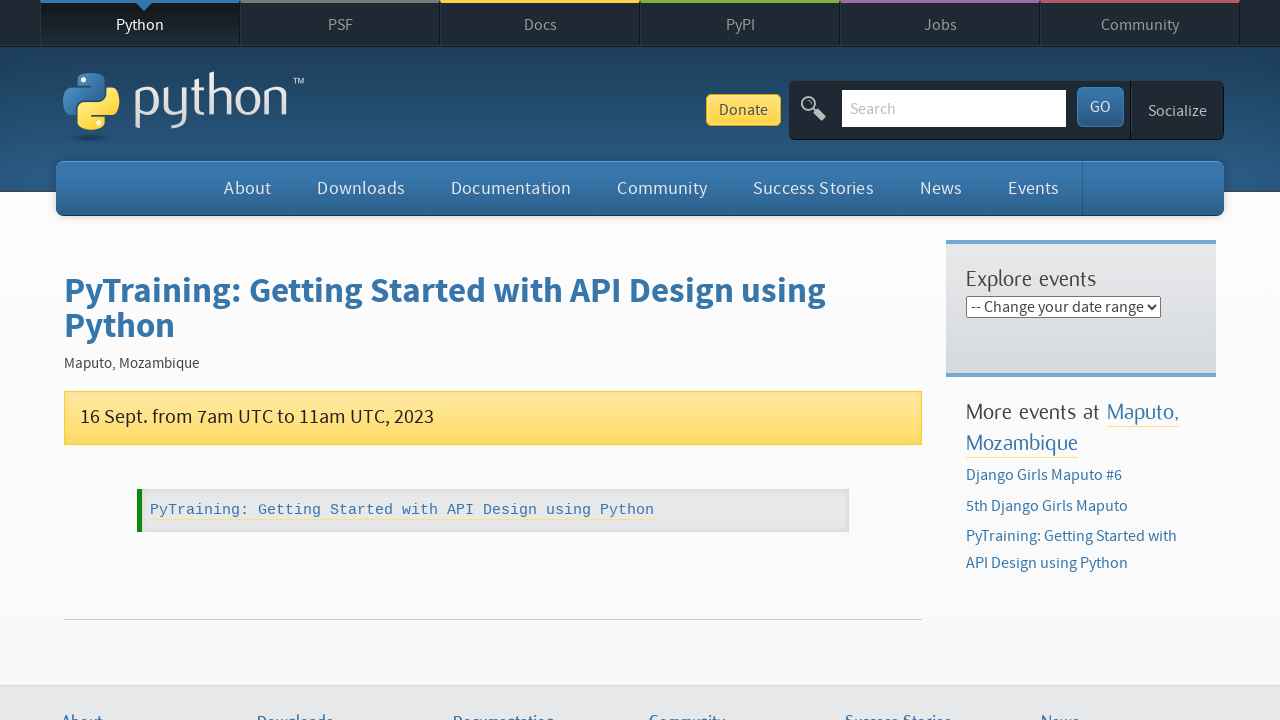

Date element loaded on page
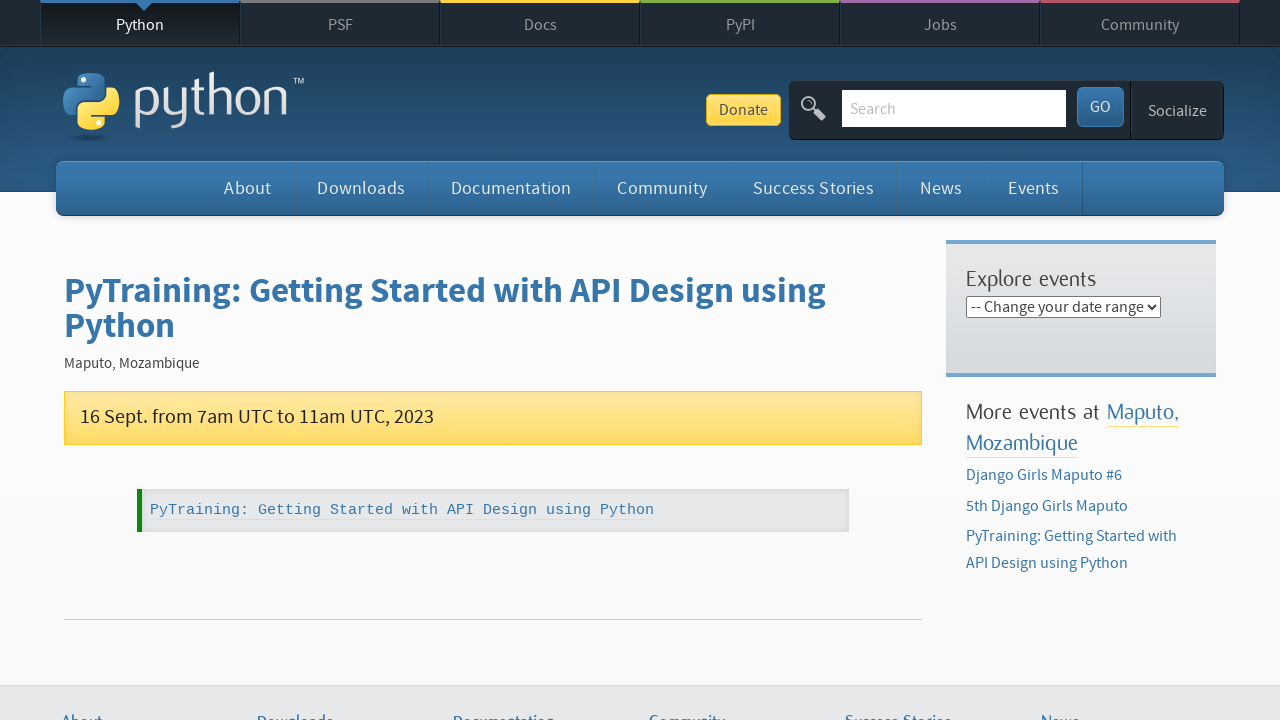

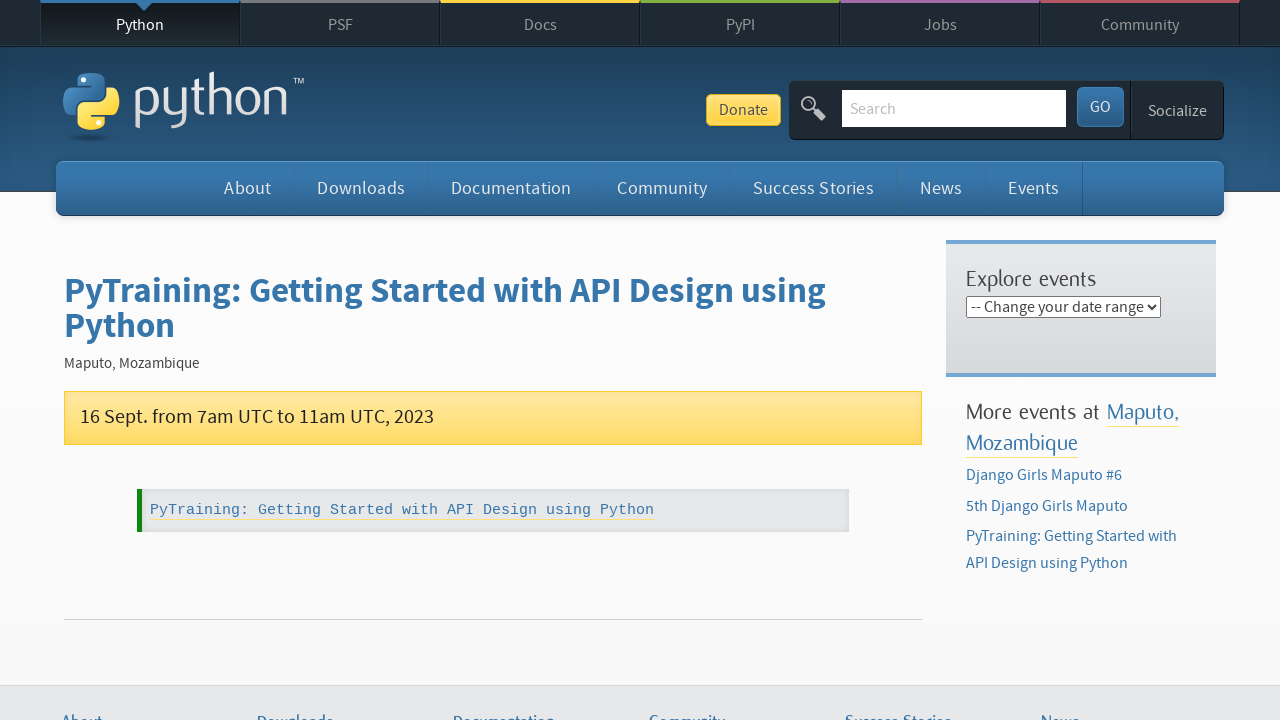